Tests table interactions including reading table dimensions, cell values, sorting by clicking headers, and reading footer values

Starting URL: https://v1.training-support.net/selenium/tables

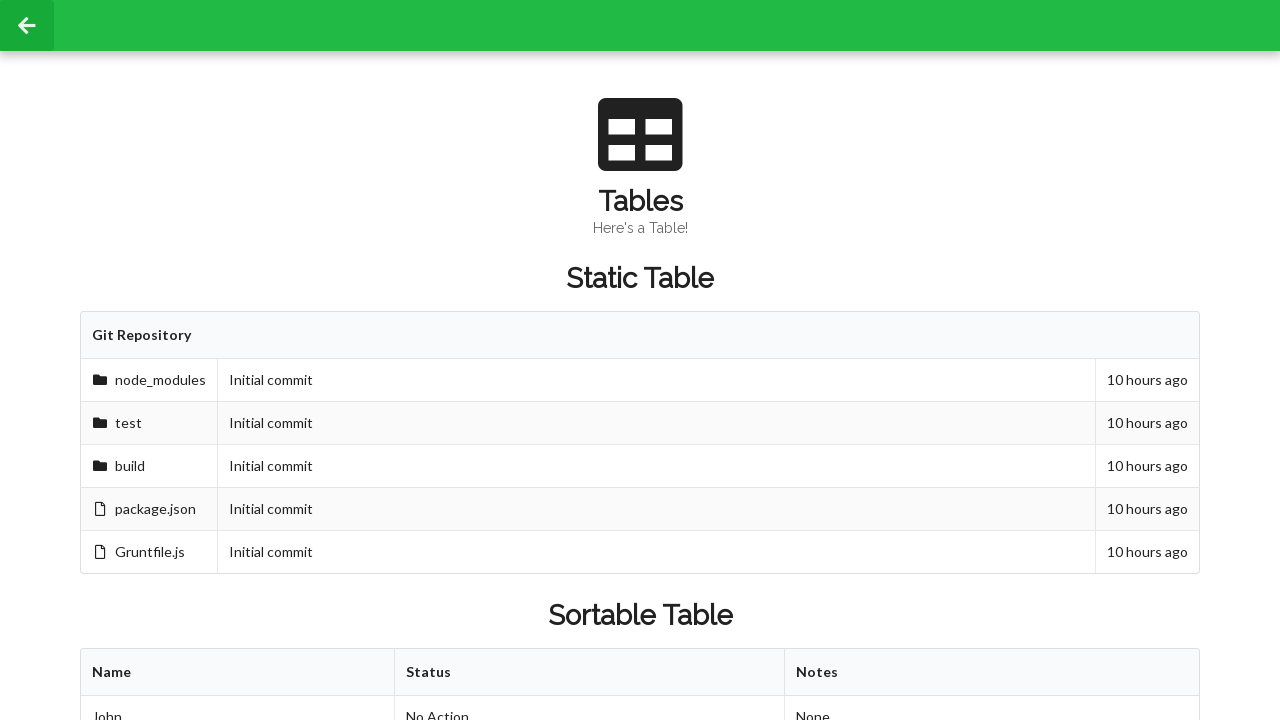

Retrieved all columns from first row of sortable table
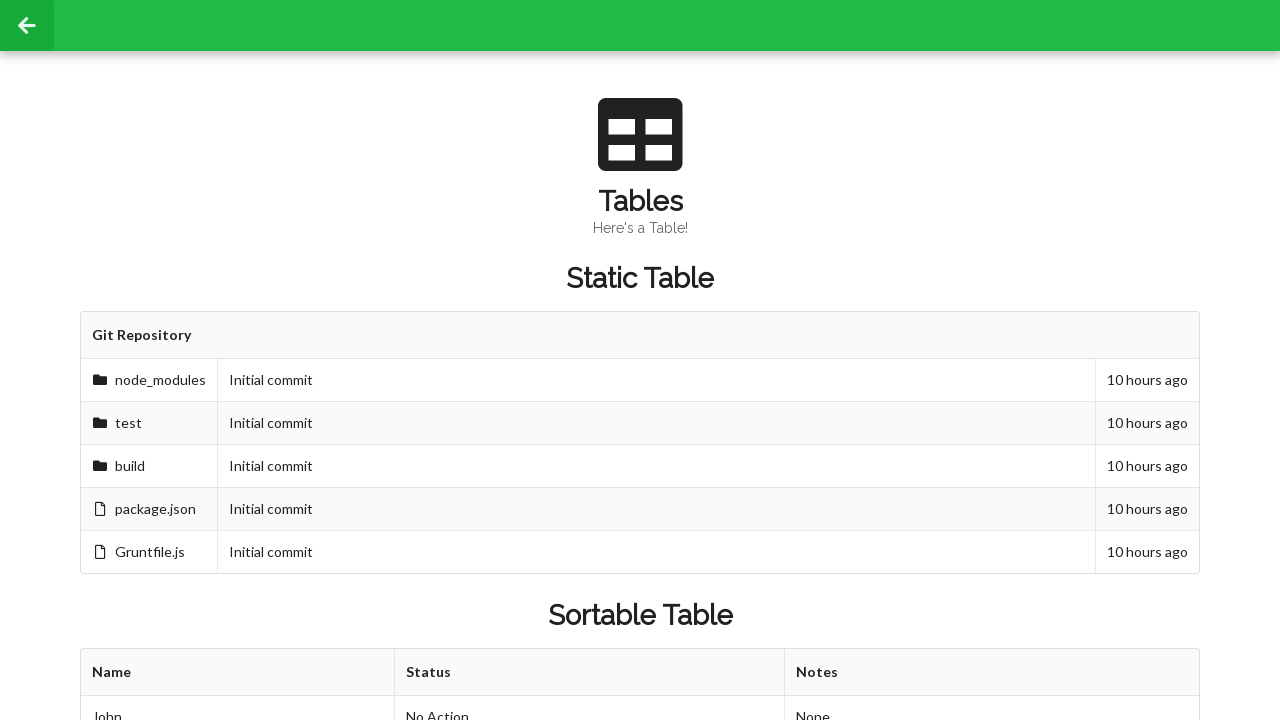

Retrieved all rows from sortable table
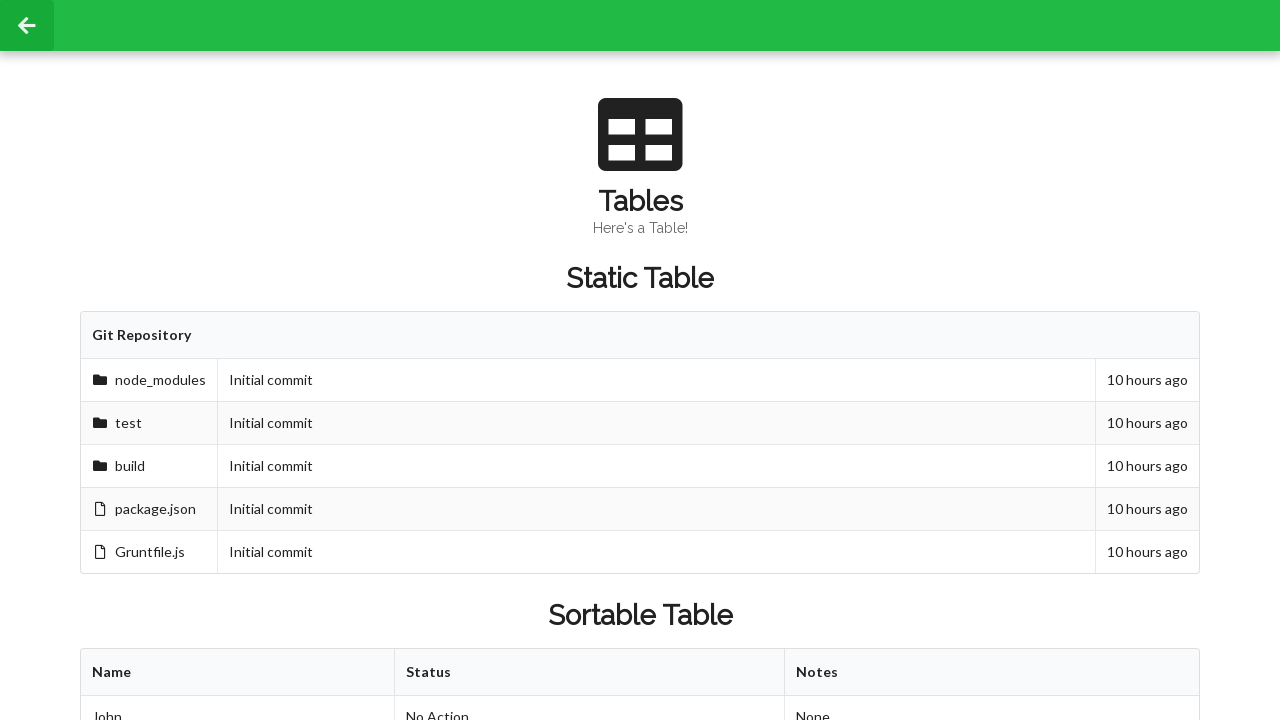

Retrieved cell value from second row, second column
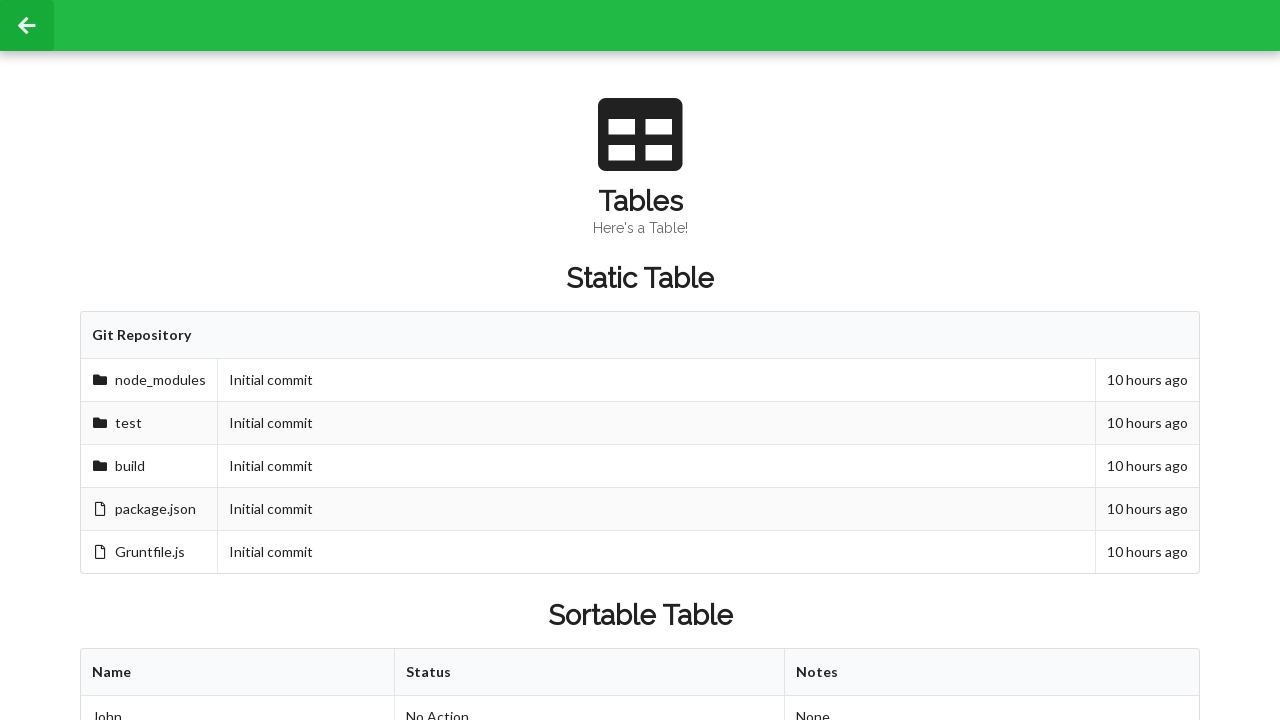

Clicked first header to sort table at (238, 673) on xpath=//table[@id='sortableTable']/thead/tr/th
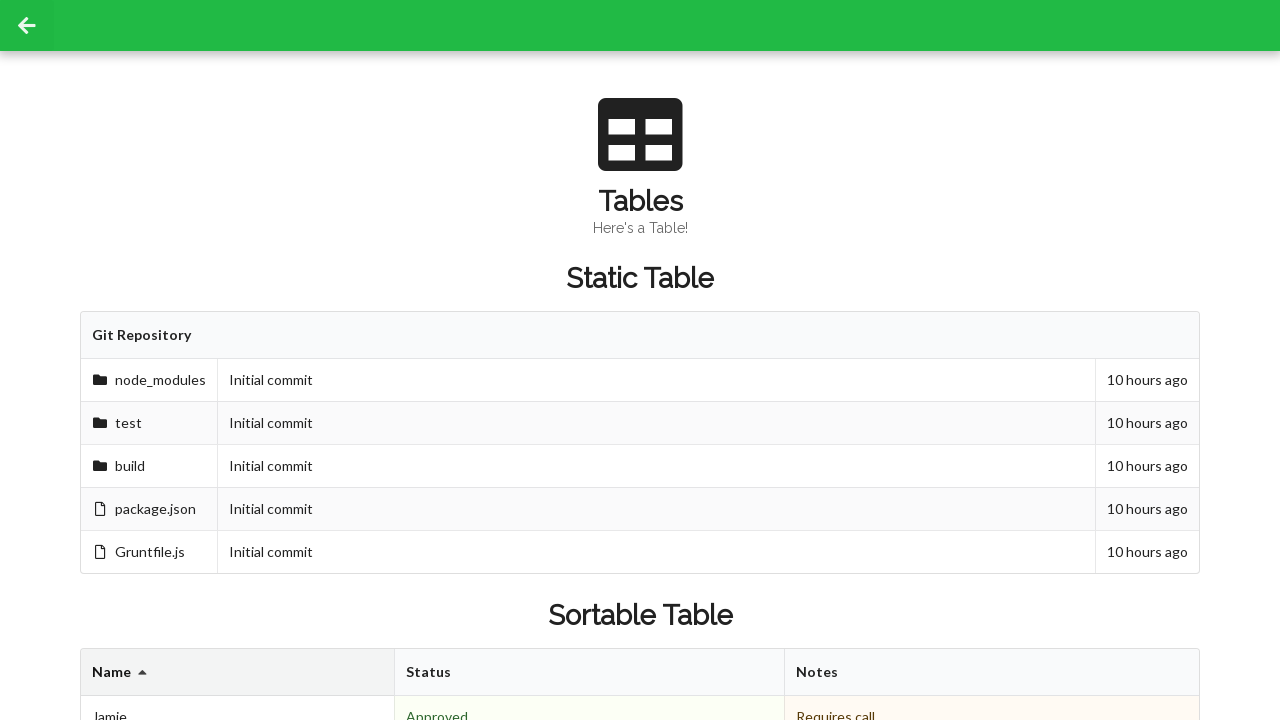

Retrieved cell value from second row, second column after sorting
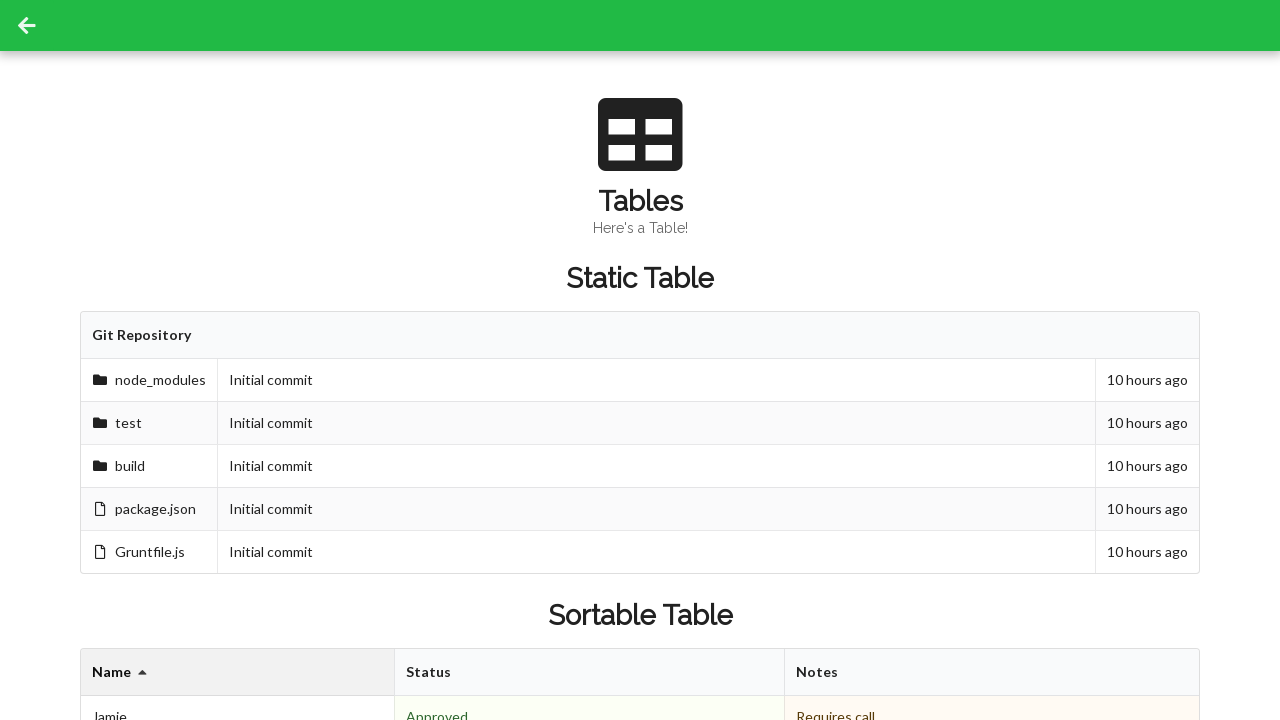

Retrieved all footer cells from table
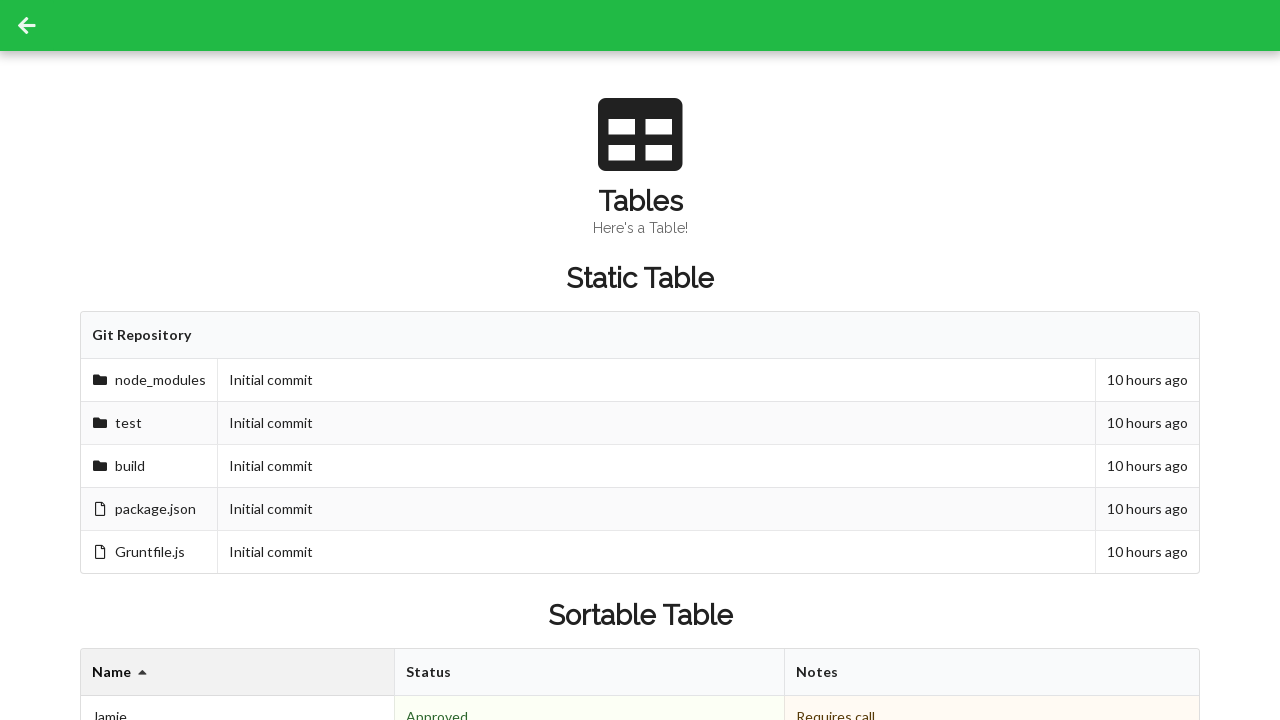

Retrieved footer cell value: 3 People
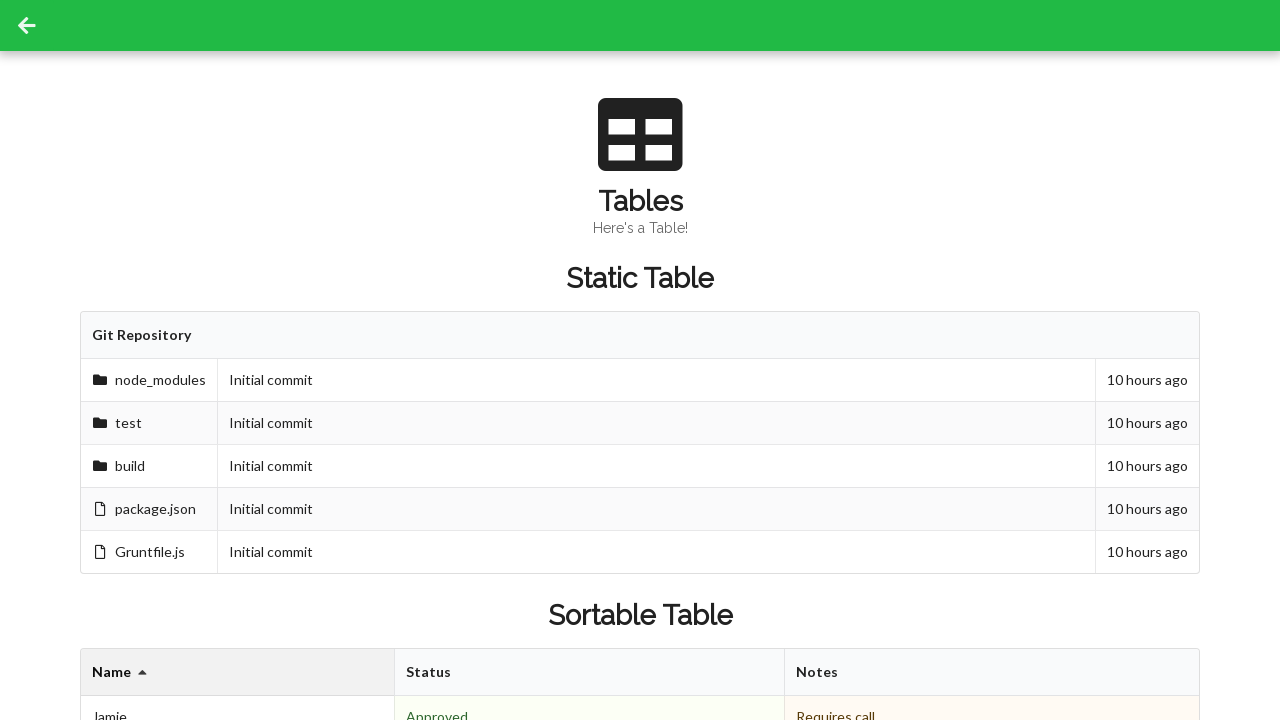

Retrieved footer cell value: 2 Approved
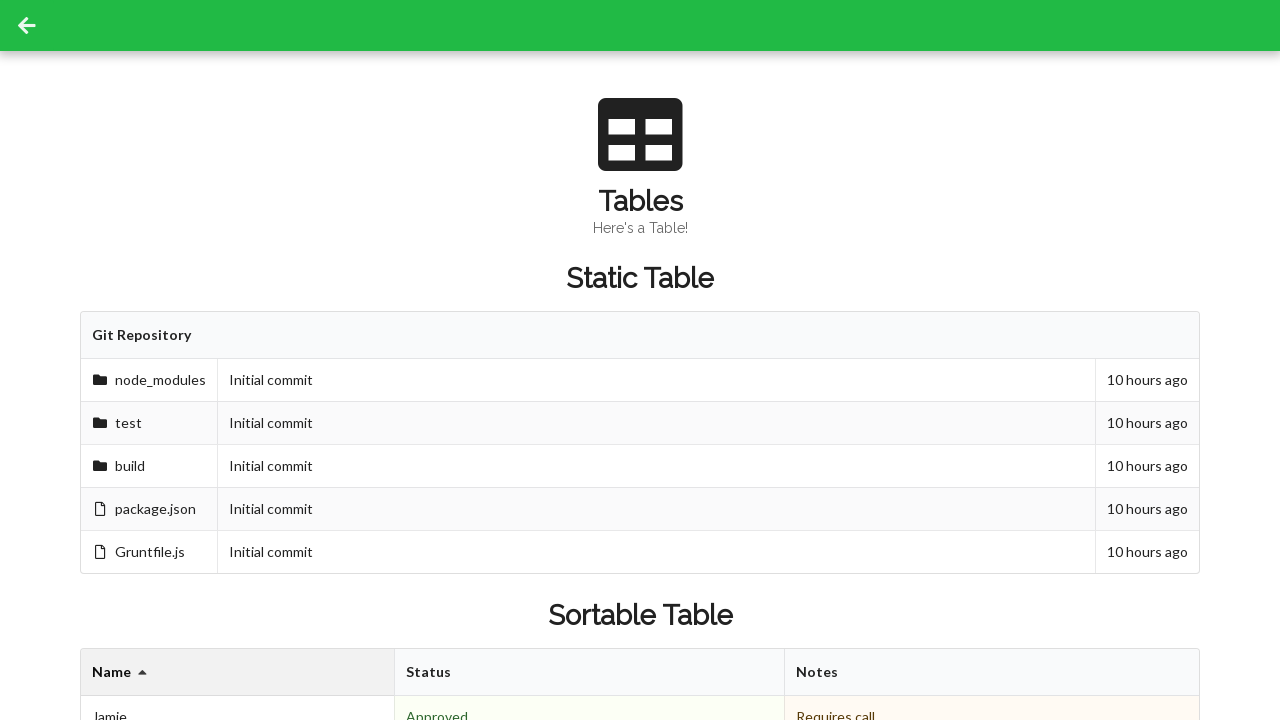

Retrieved footer cell value: 
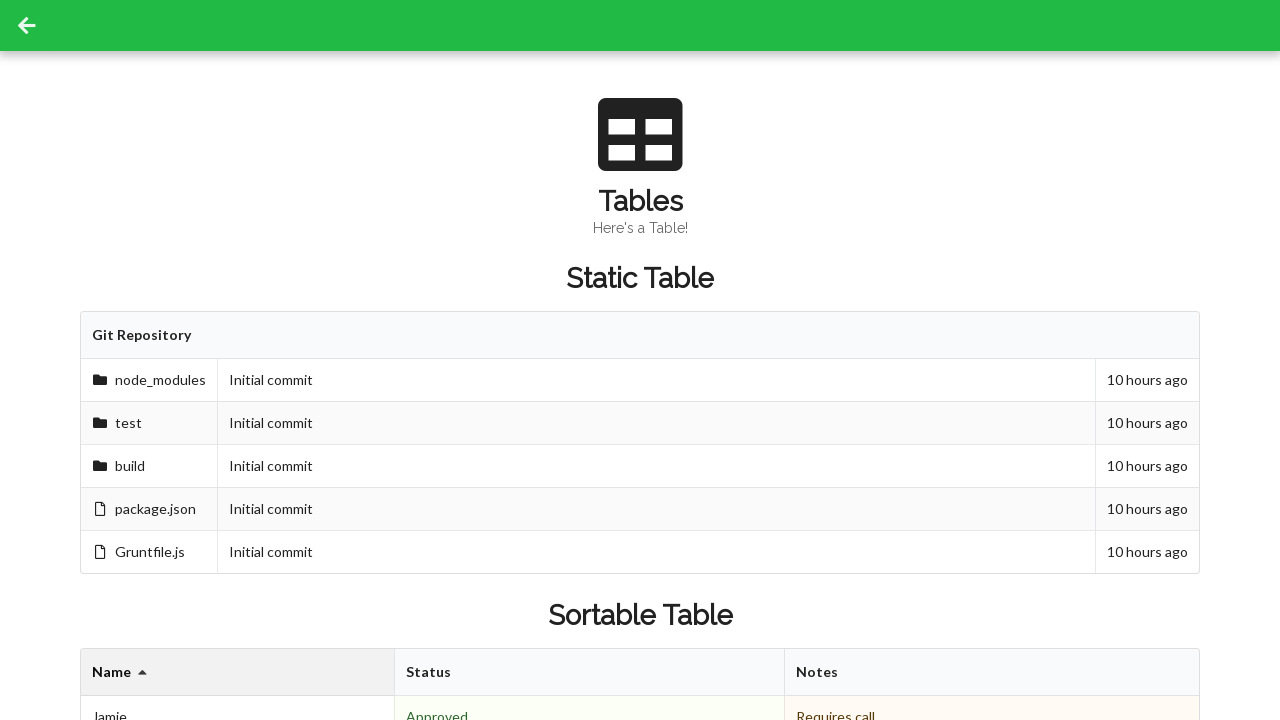

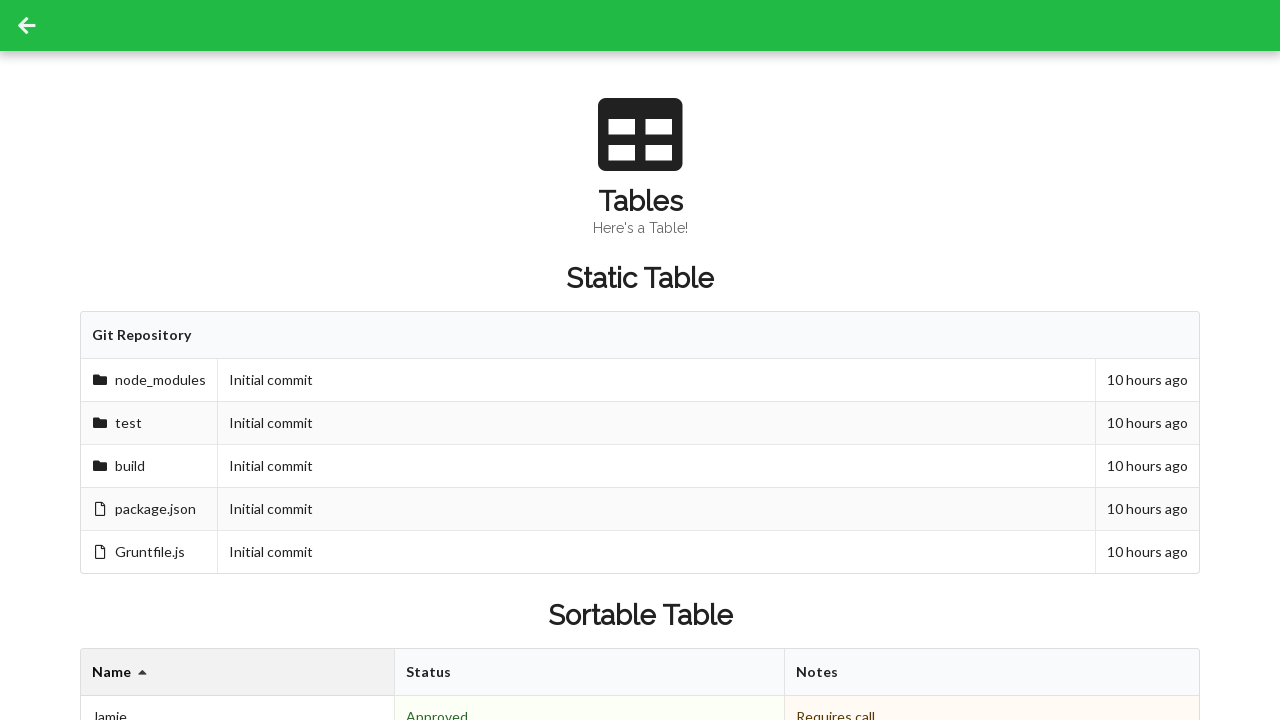